Tests double click functionality by double-clicking an element and verifying the resulting text appears

Starting URL: https://atidcollege.co.il/Xamples/ex_actions.html

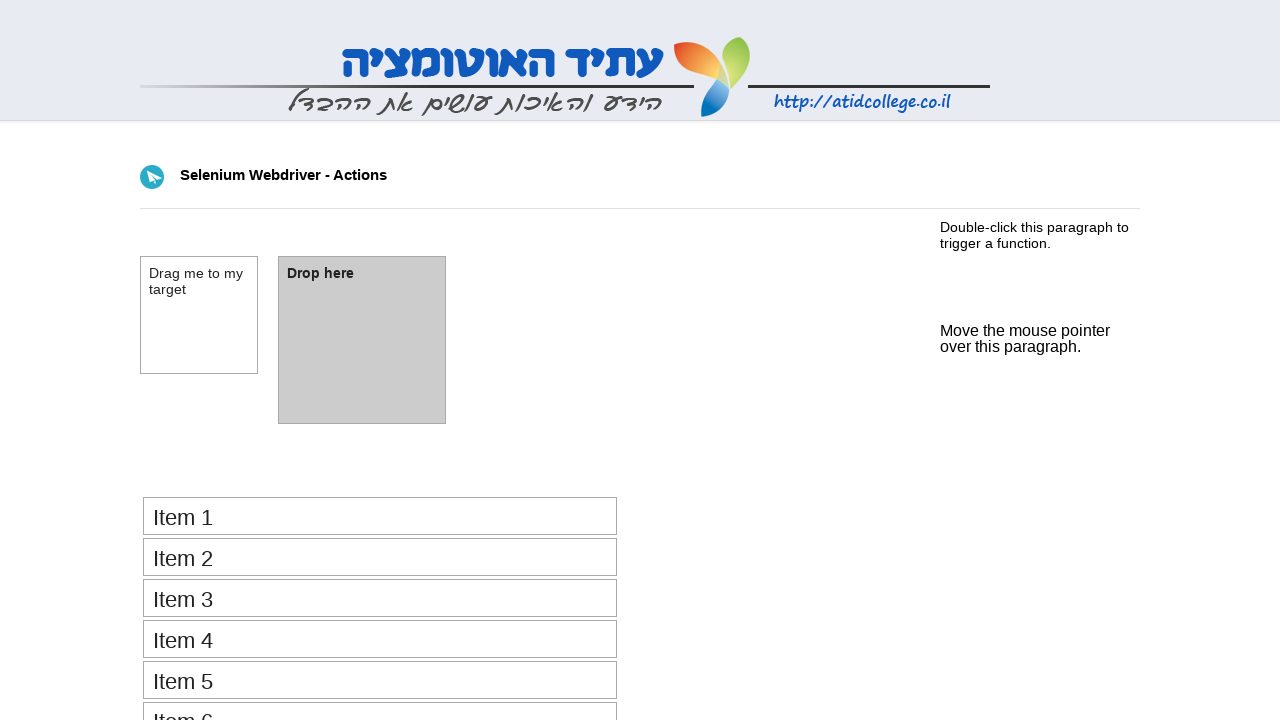

Double-clicked the element with id 'dbl_click' at (640, 235) on #dbl_click
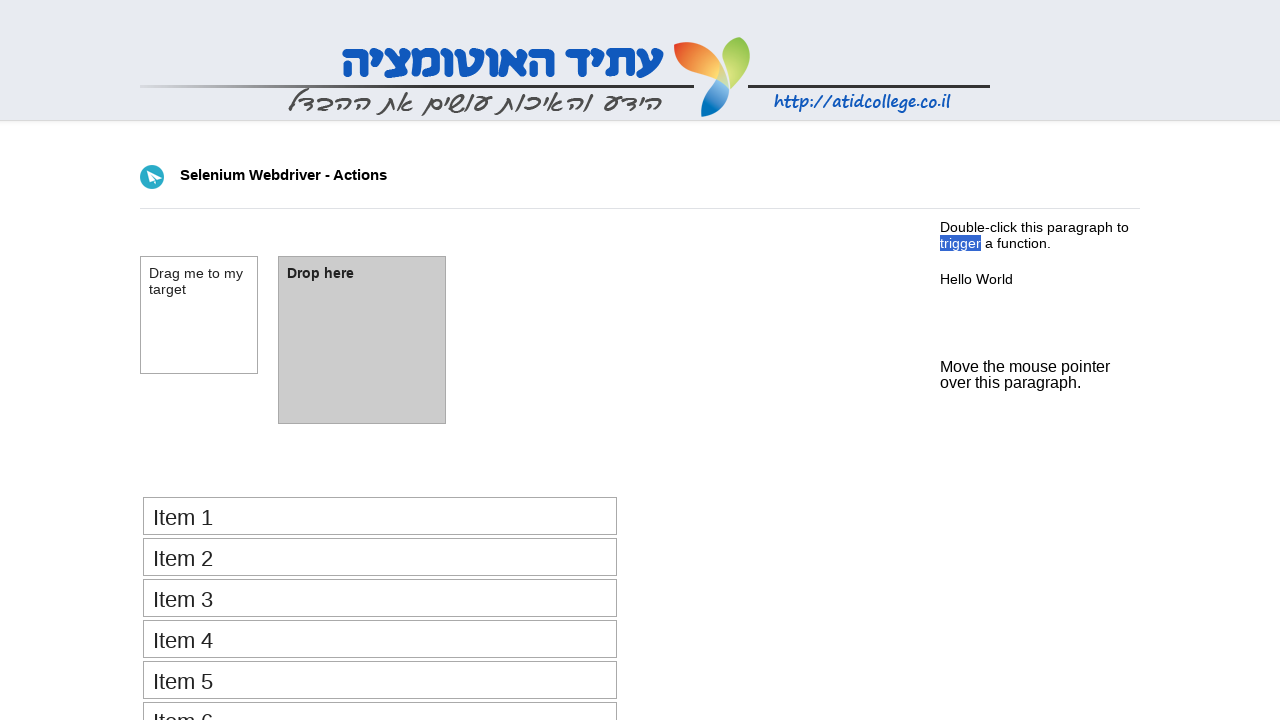

Verified that 'Hello World' text appeared in the result element
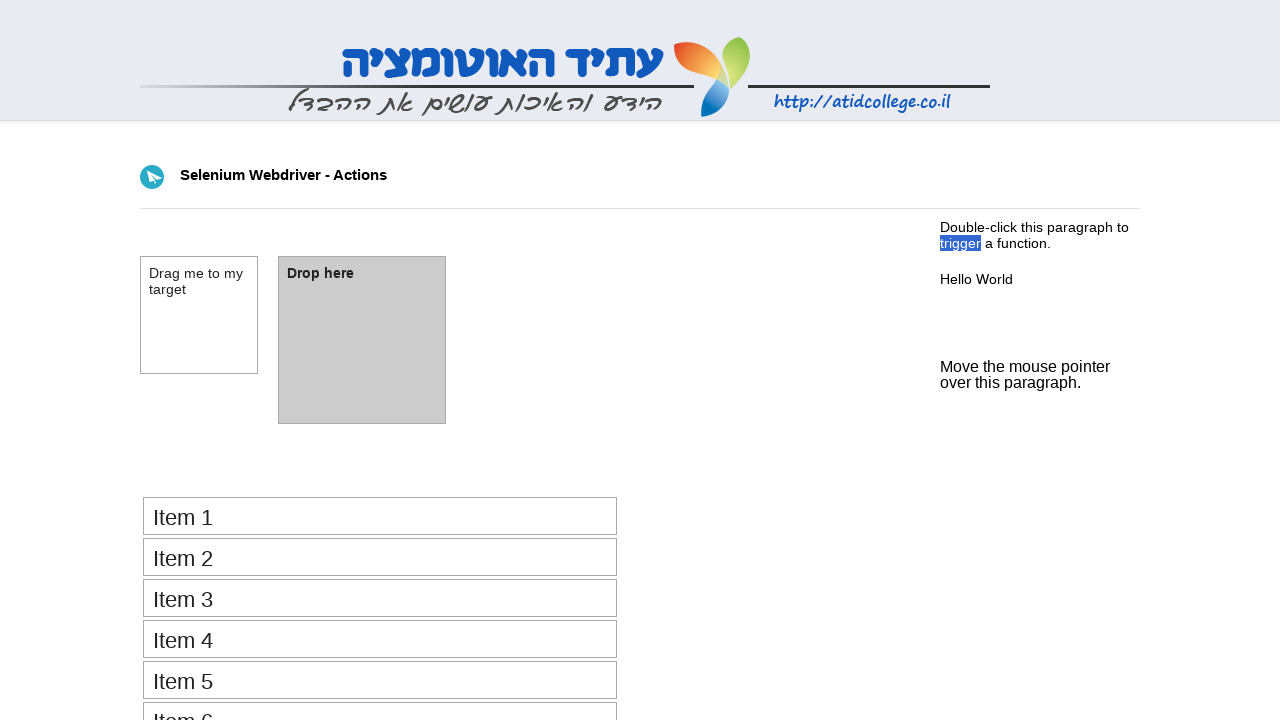

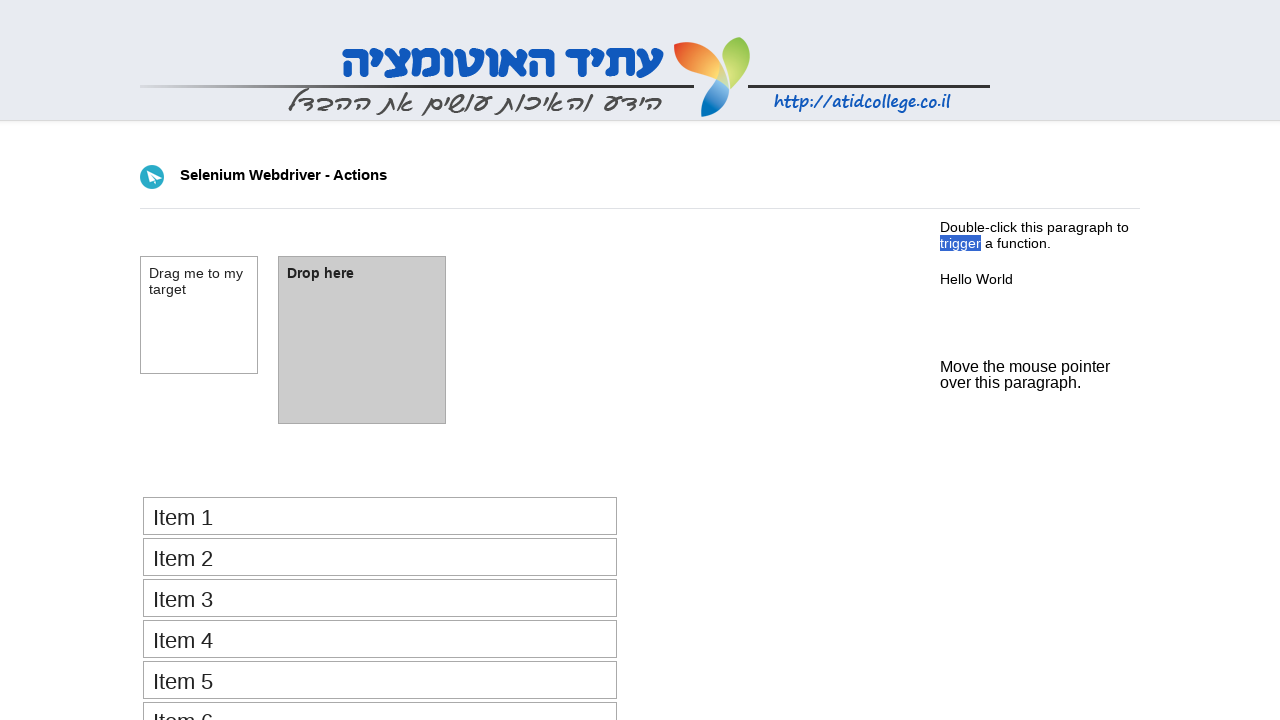